Tests filling input fields within both open and closed shadow DOM components on a demo page

Starting URL: https://qavbox.github.io/demo/shadowDOM/

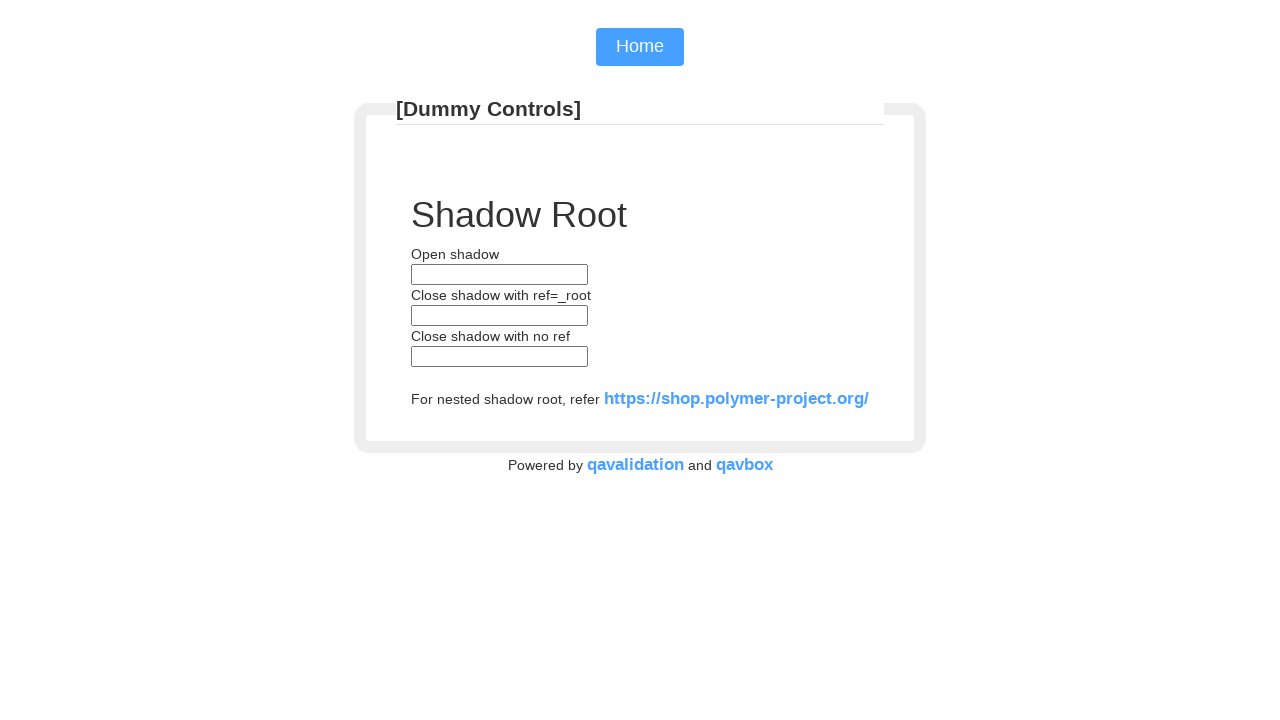

Selected open shadow DOM component (my-open-component)
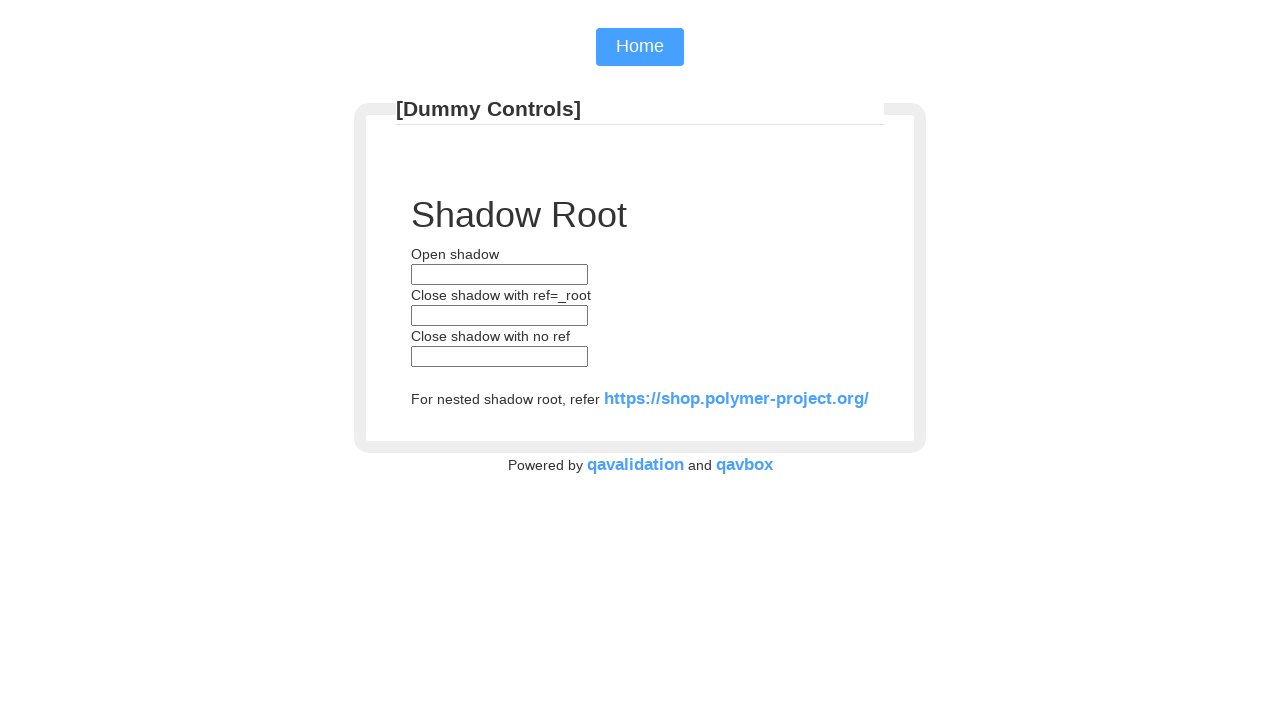

Filled input field in open shadow DOM component with 'qavboxOpen'
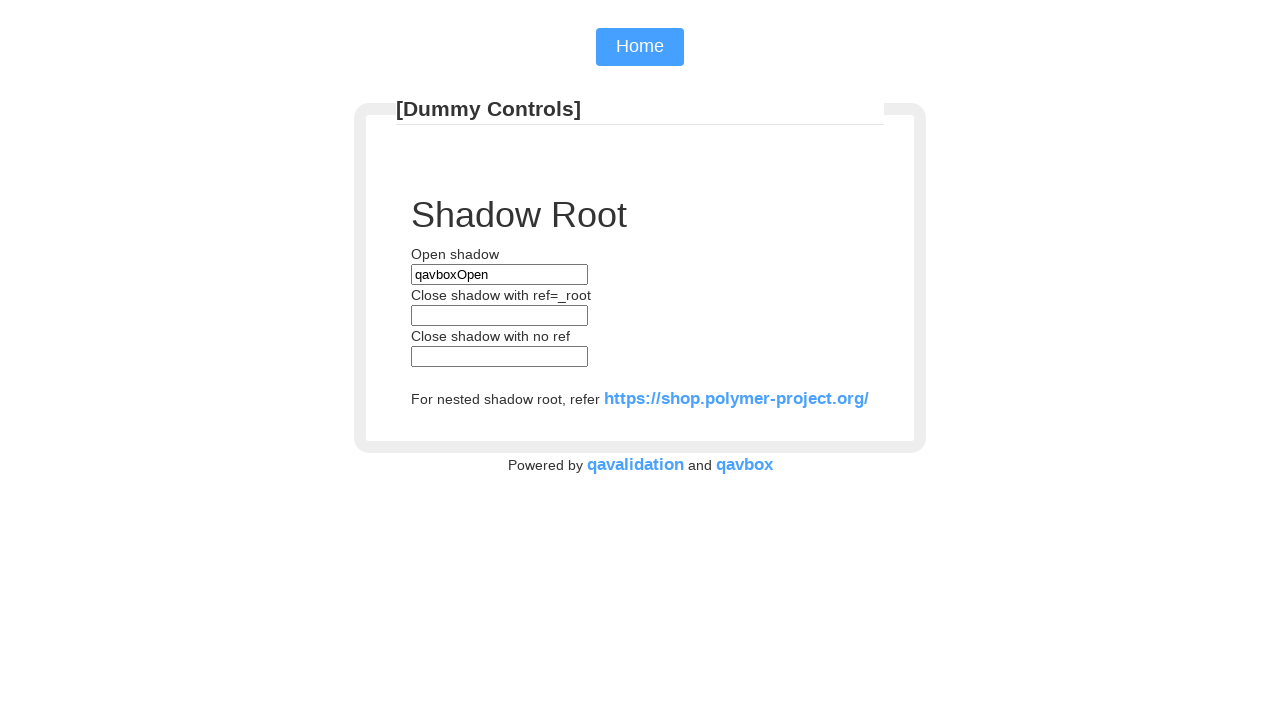

Selected closed shadow DOM component (my-close-component)
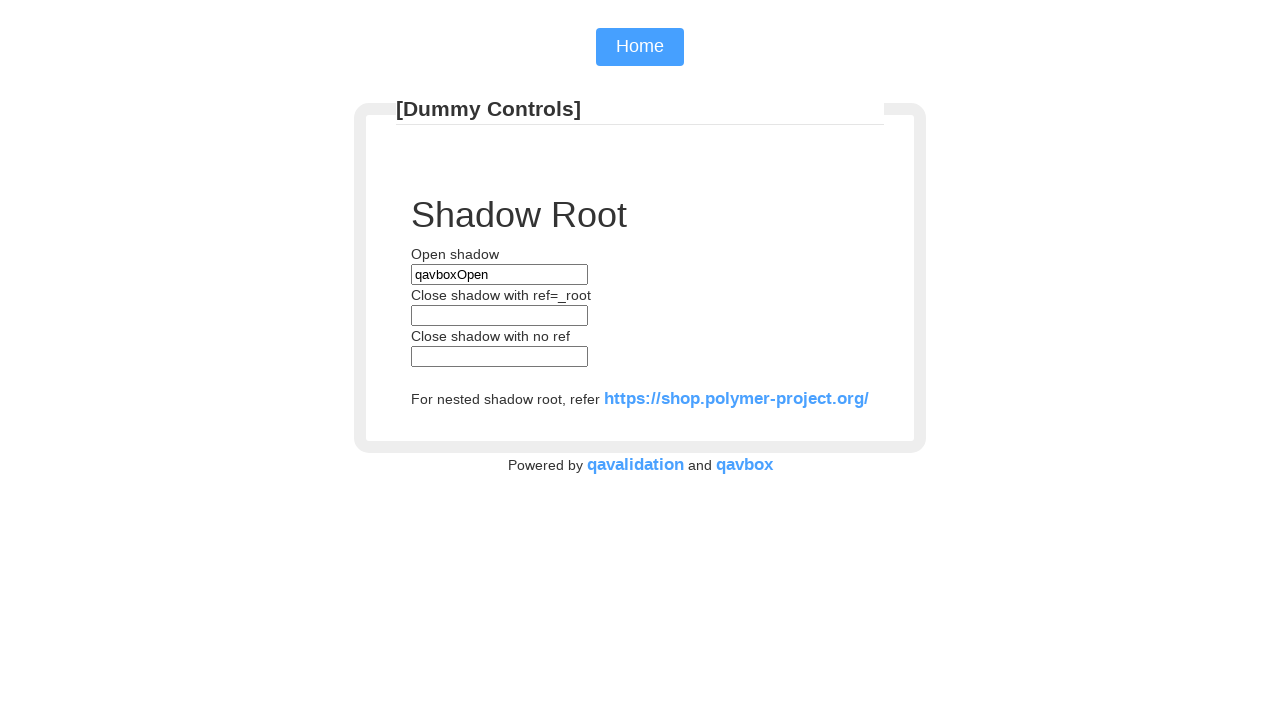

Filled input field in closed shadow DOM component with 'qavboxClose'
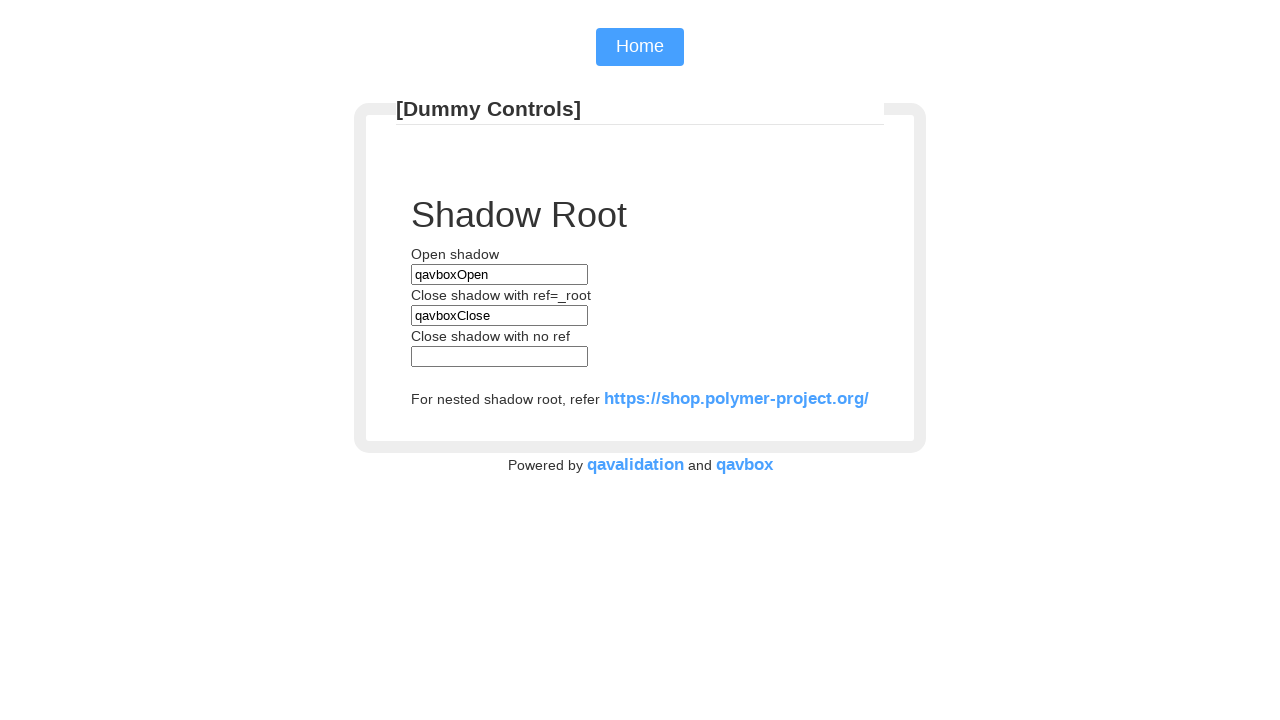

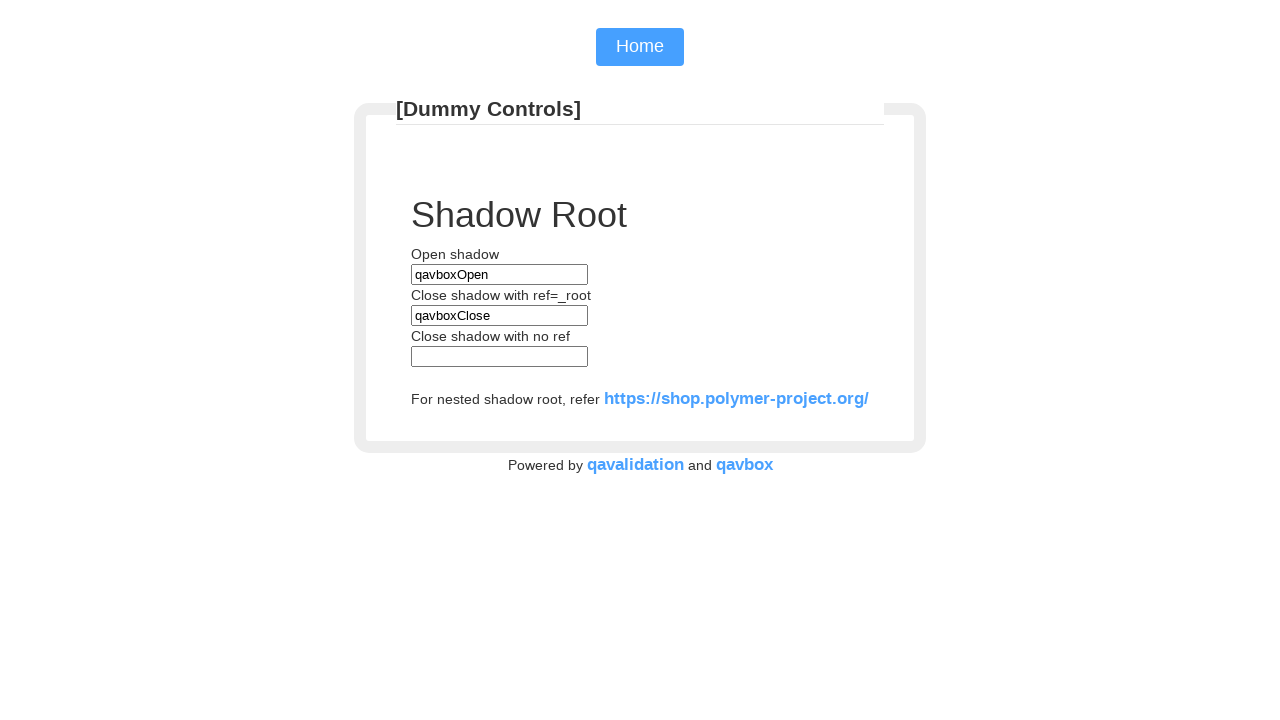